Tests that entered text is trimmed when editing a todo item

Starting URL: https://demo.playwright.dev/todomvc

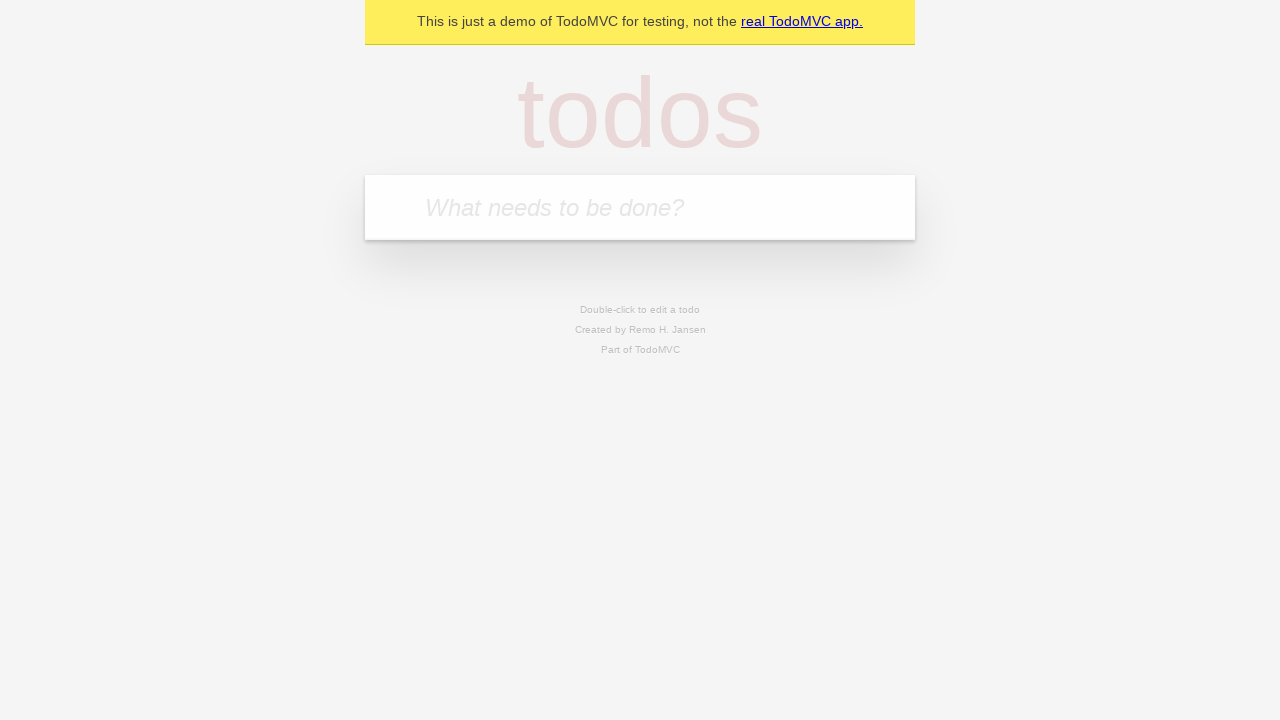

Filled new-todo input with 'buy some cheese' on .new-todo
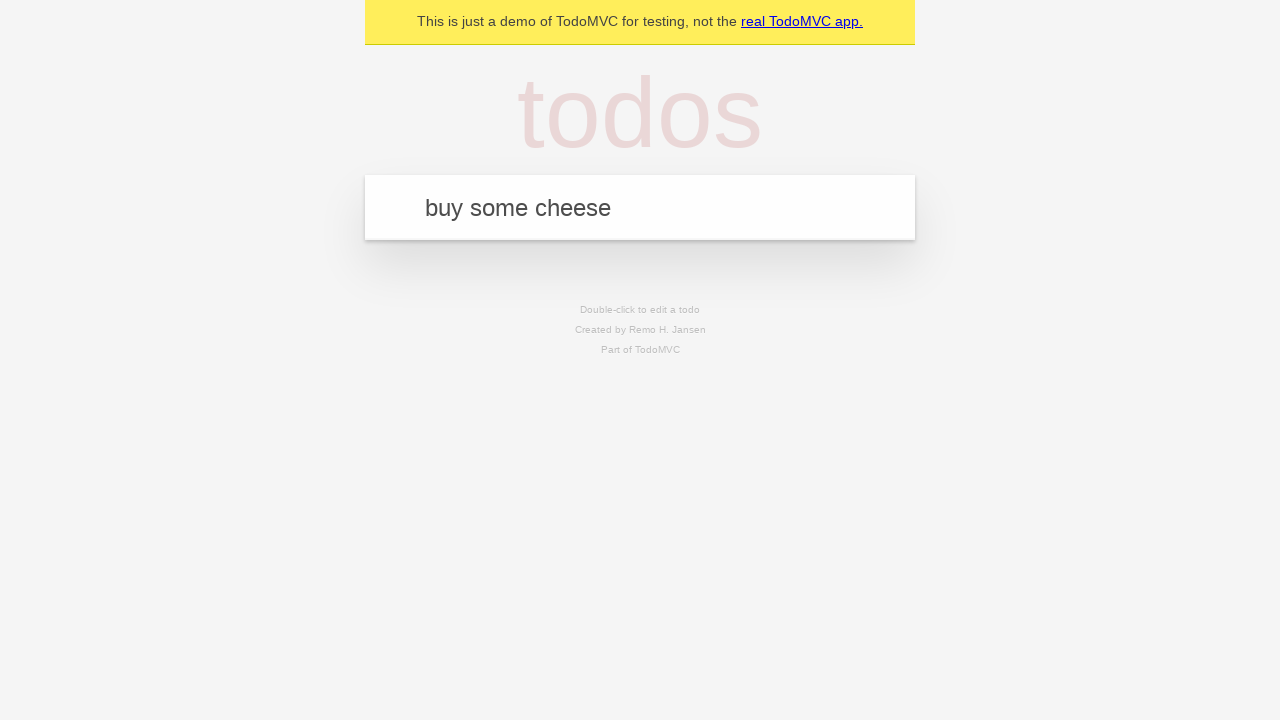

Pressed Enter to create first todo on .new-todo
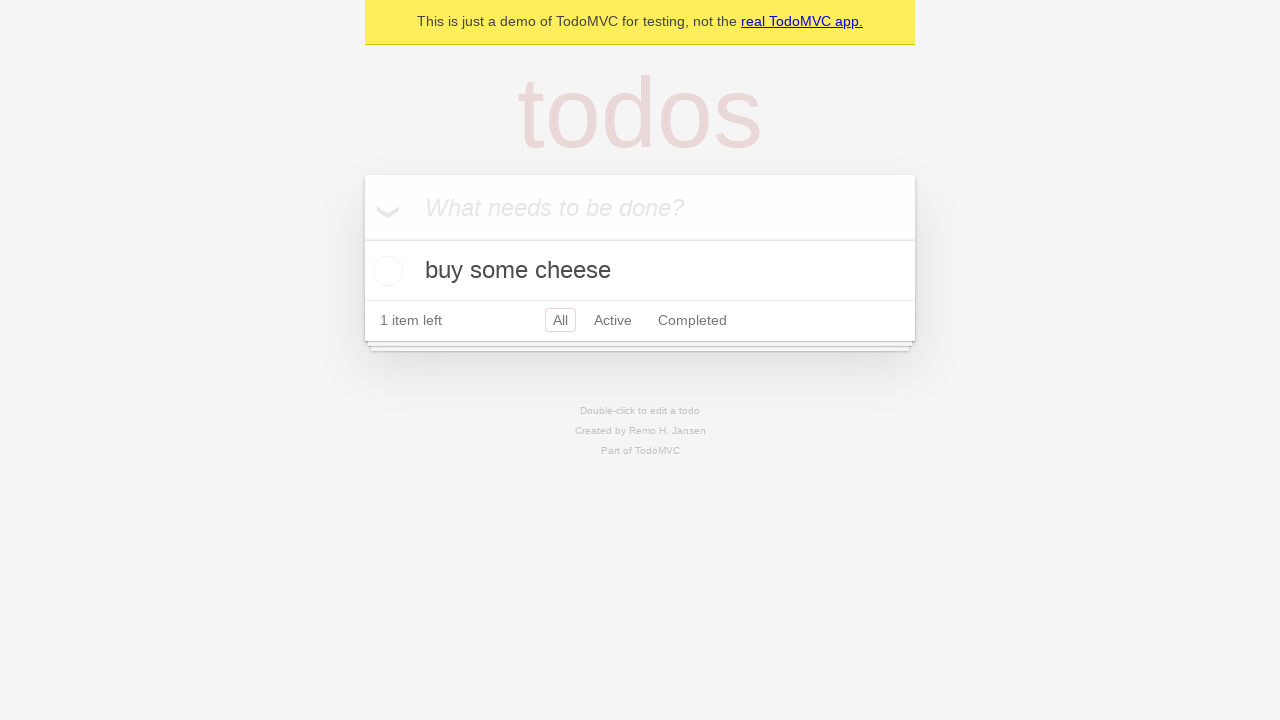

Filled new-todo input with 'feed the cat' on .new-todo
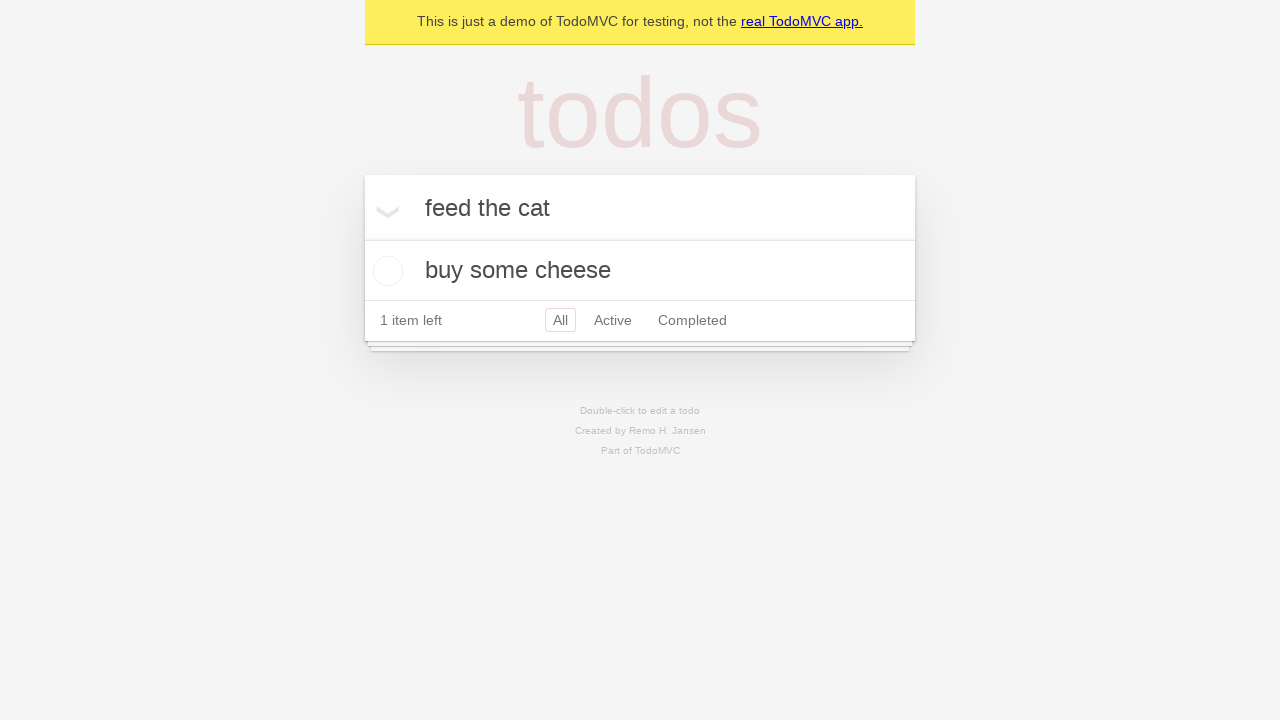

Pressed Enter to create second todo on .new-todo
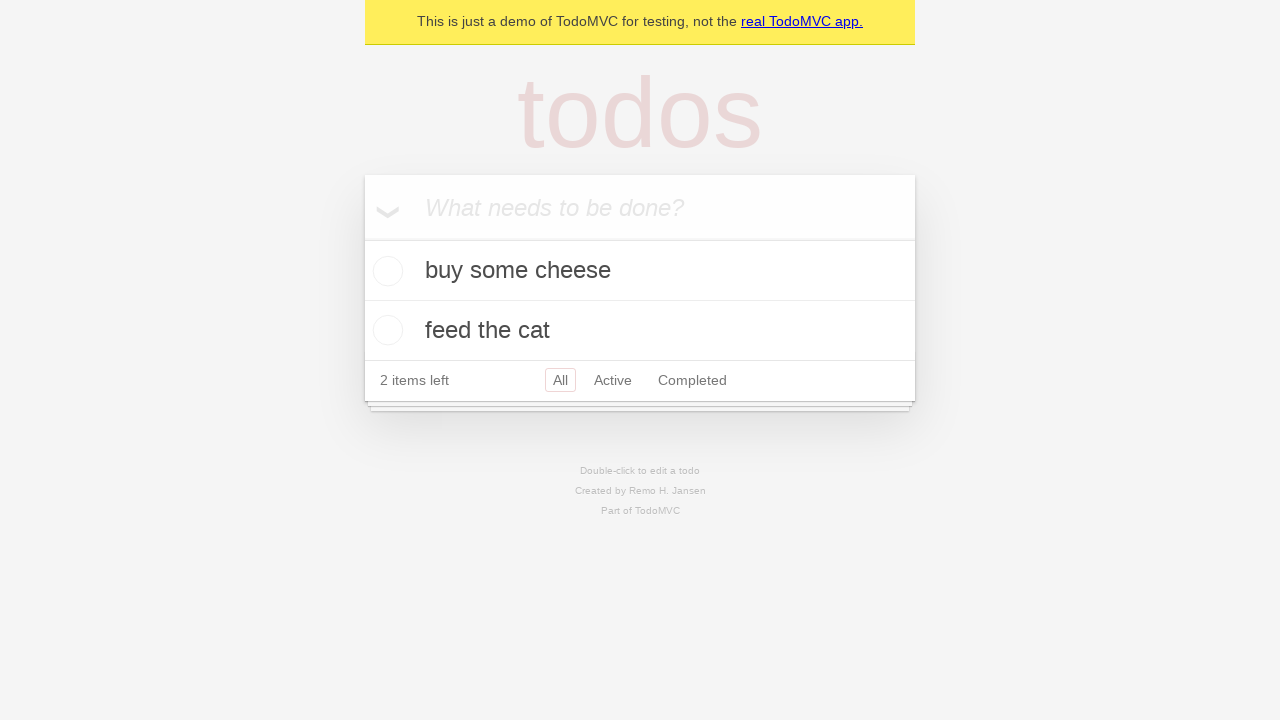

Filled new-todo input with 'book a doctors appointment' on .new-todo
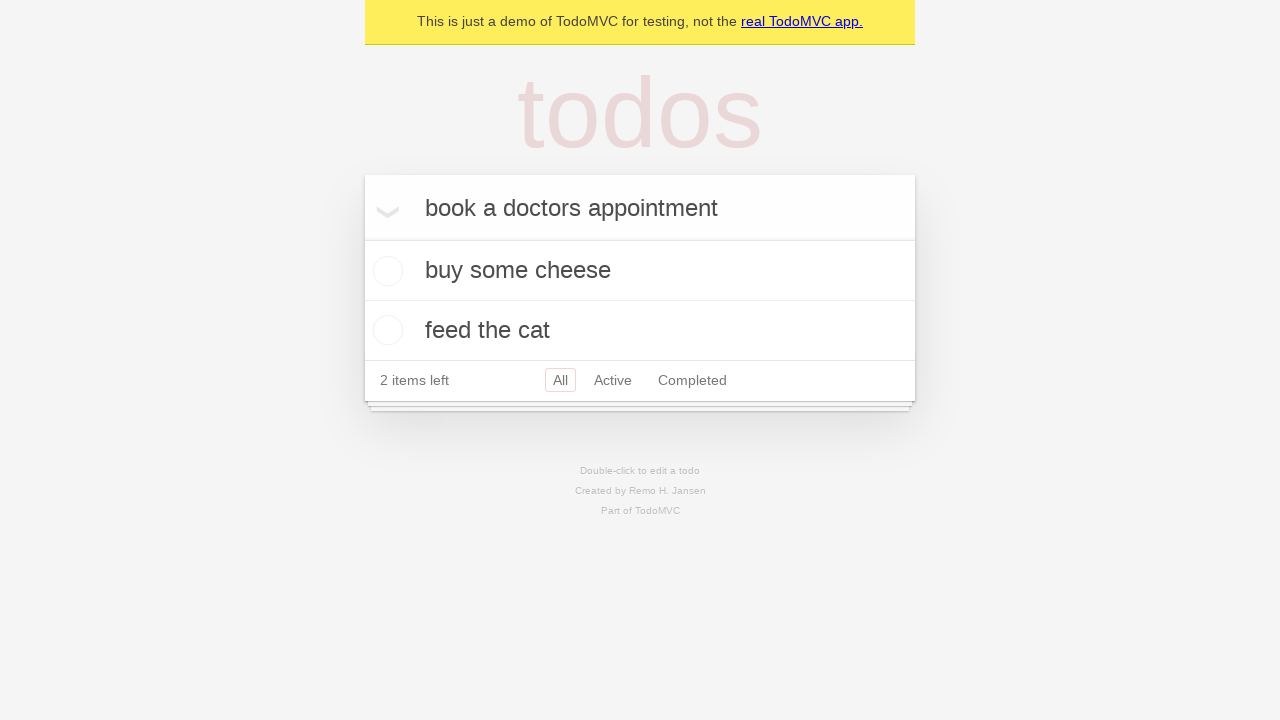

Pressed Enter to create third todo on .new-todo
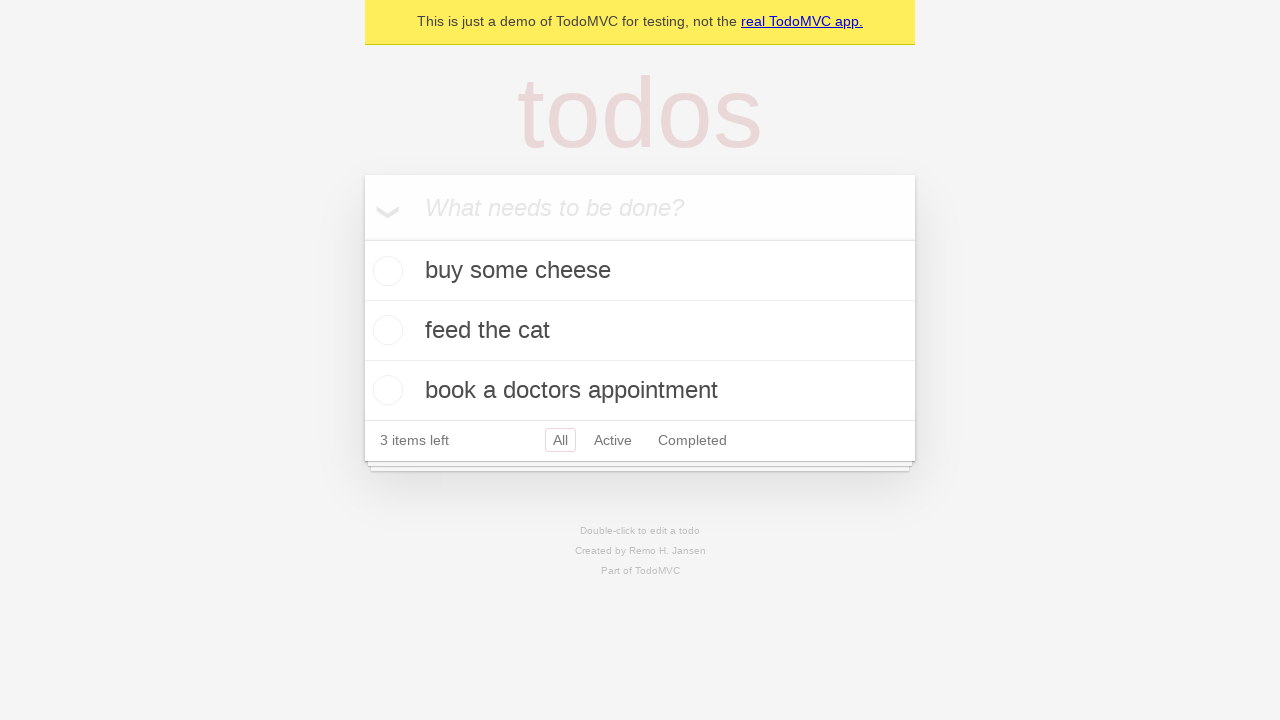

Waited for third todo item to appear in the list
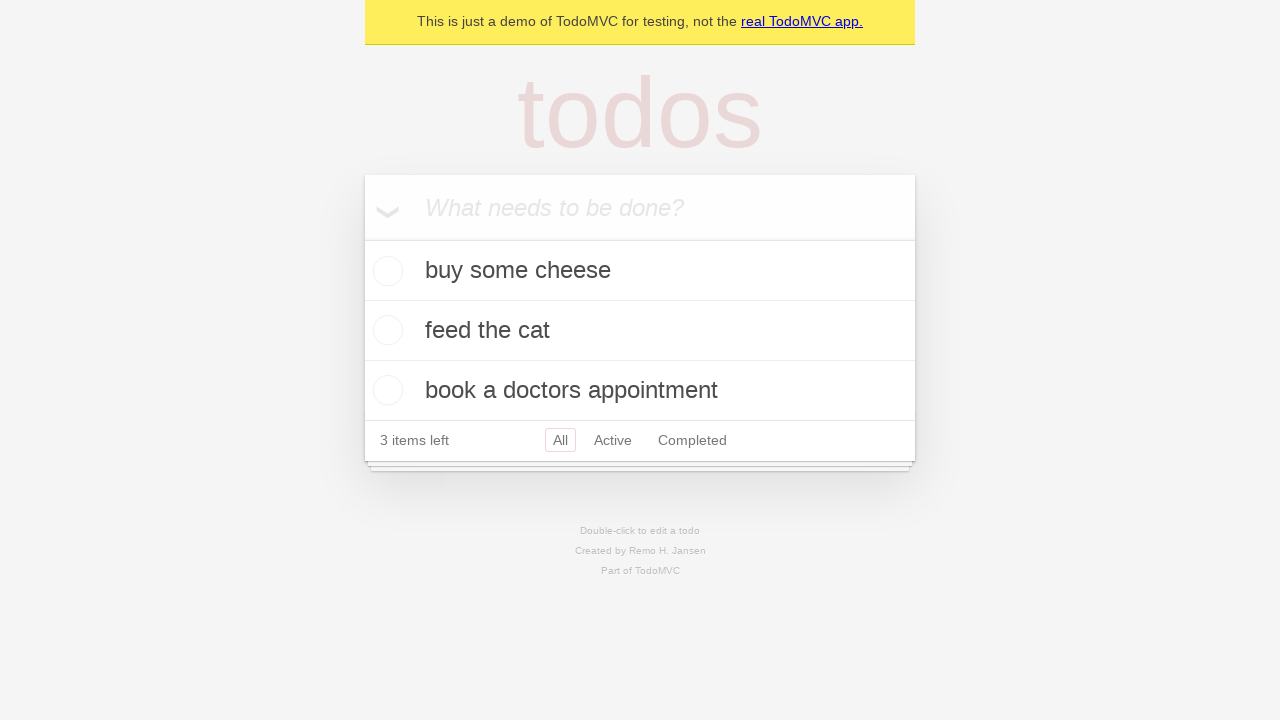

Located all todo items in the list
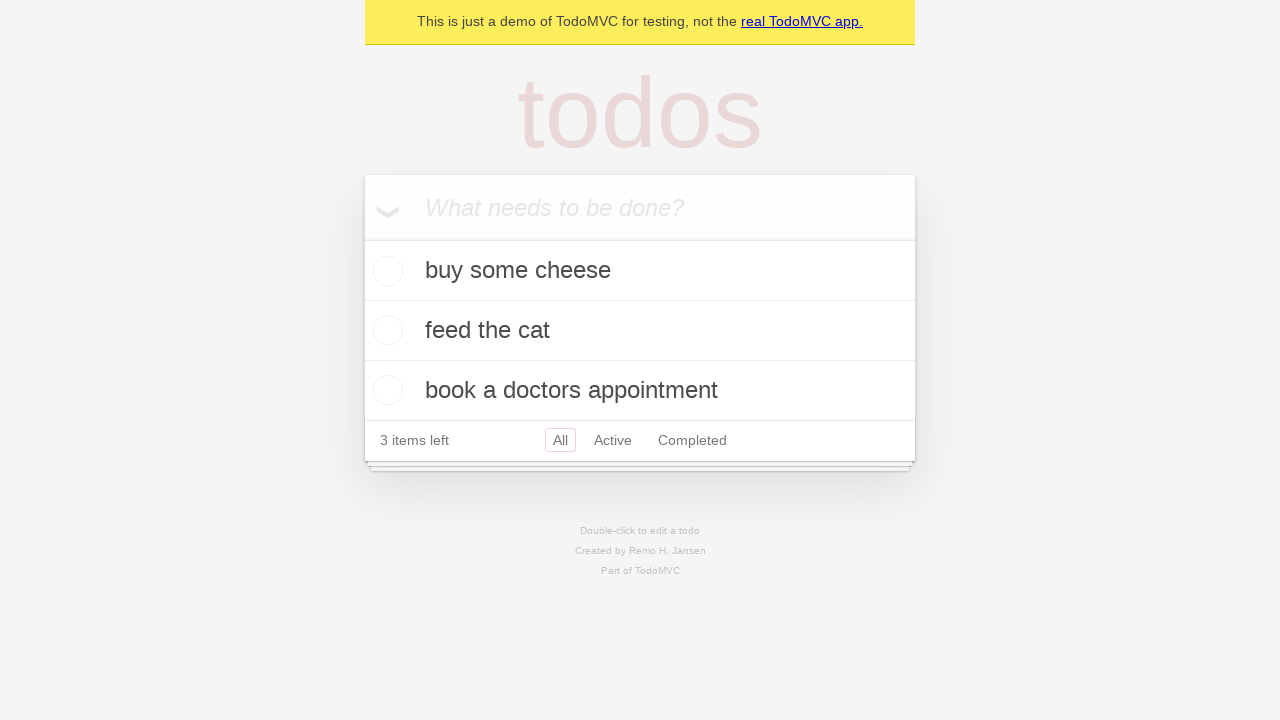

Double-clicked second todo item to enter edit mode at (640, 331) on .todo-list li >> nth=1
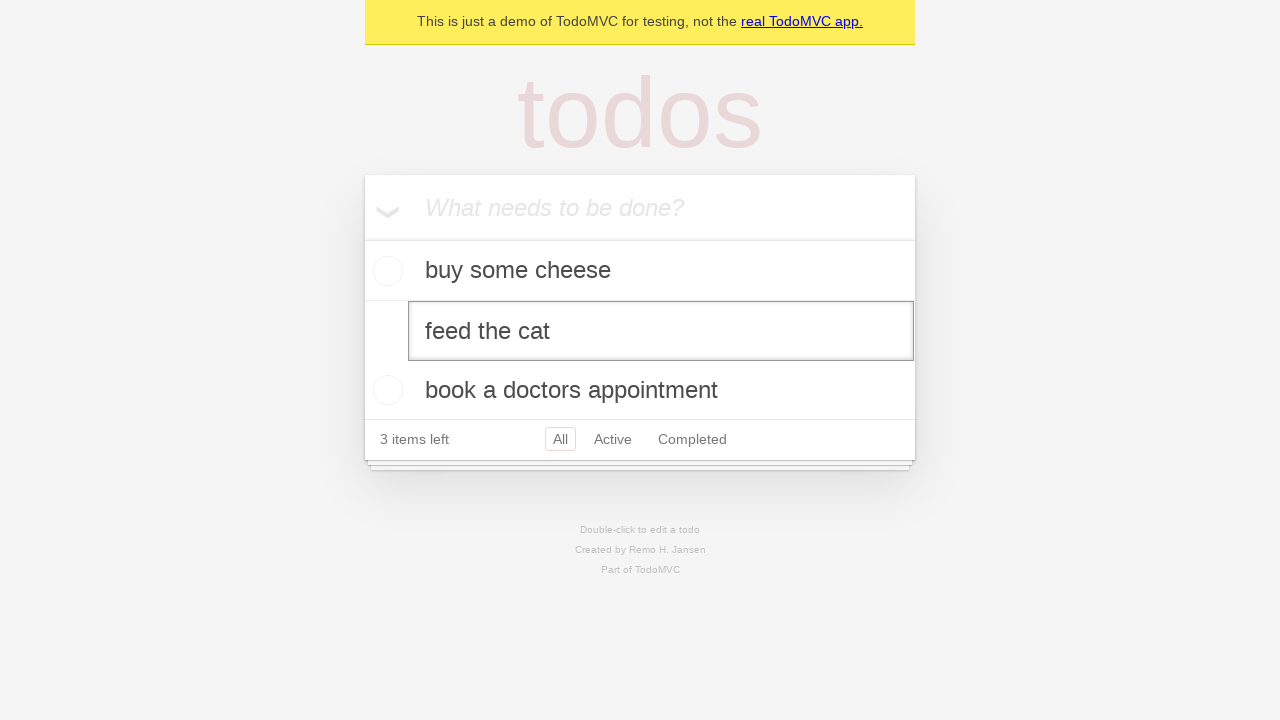

Filled edit field with text containing leading and trailing spaces: '    buy some sausages    ' on .todo-list li >> nth=1 >> .edit
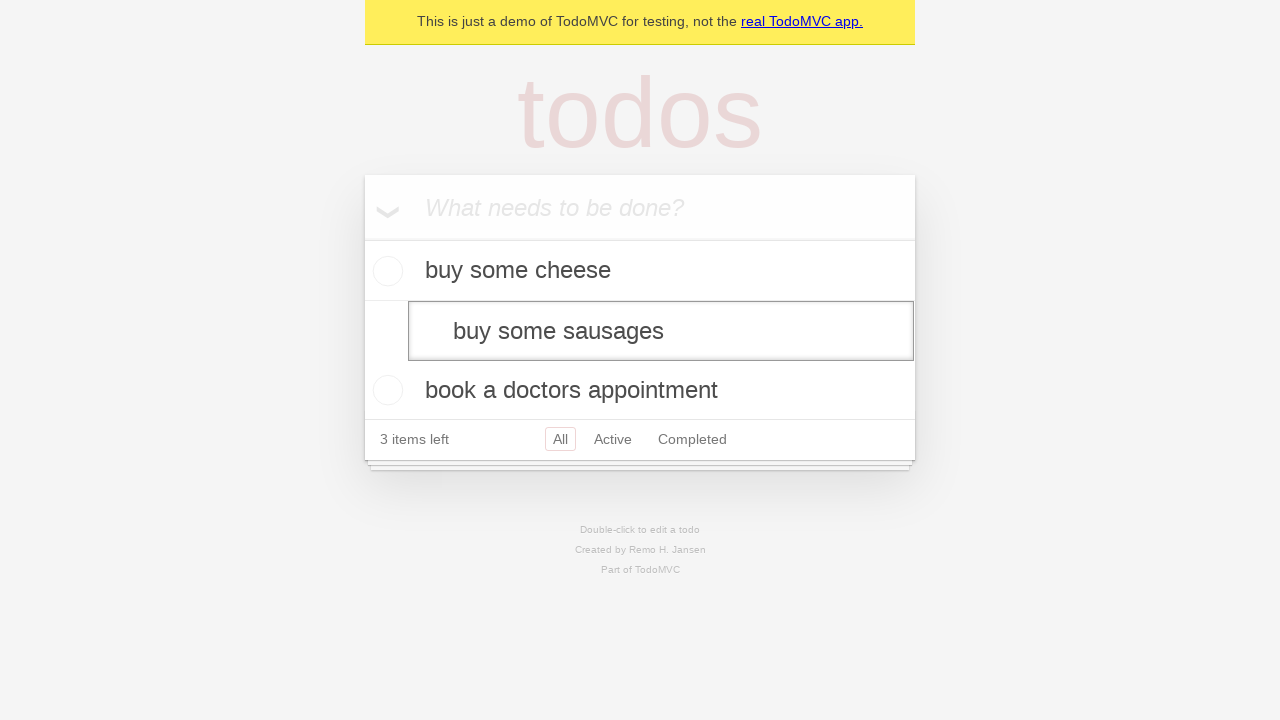

Pressed Enter to confirm edit and verify text is trimmed on .todo-list li >> nth=1 >> .edit
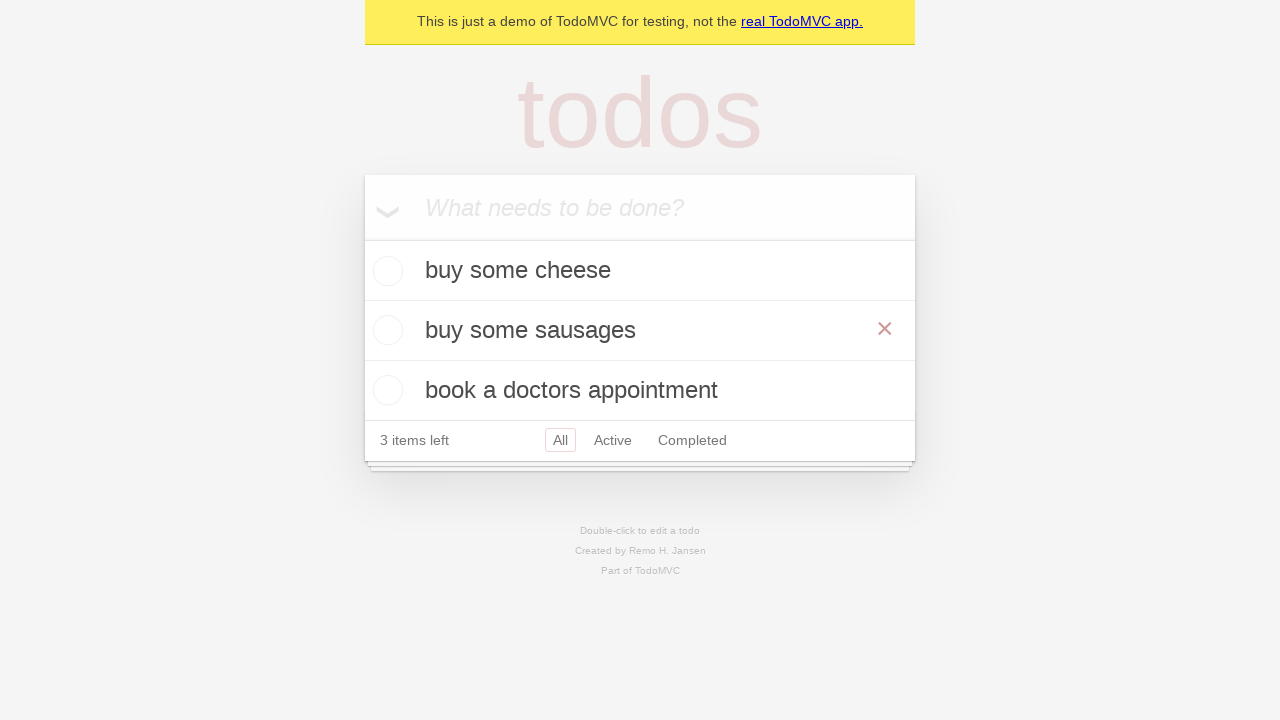

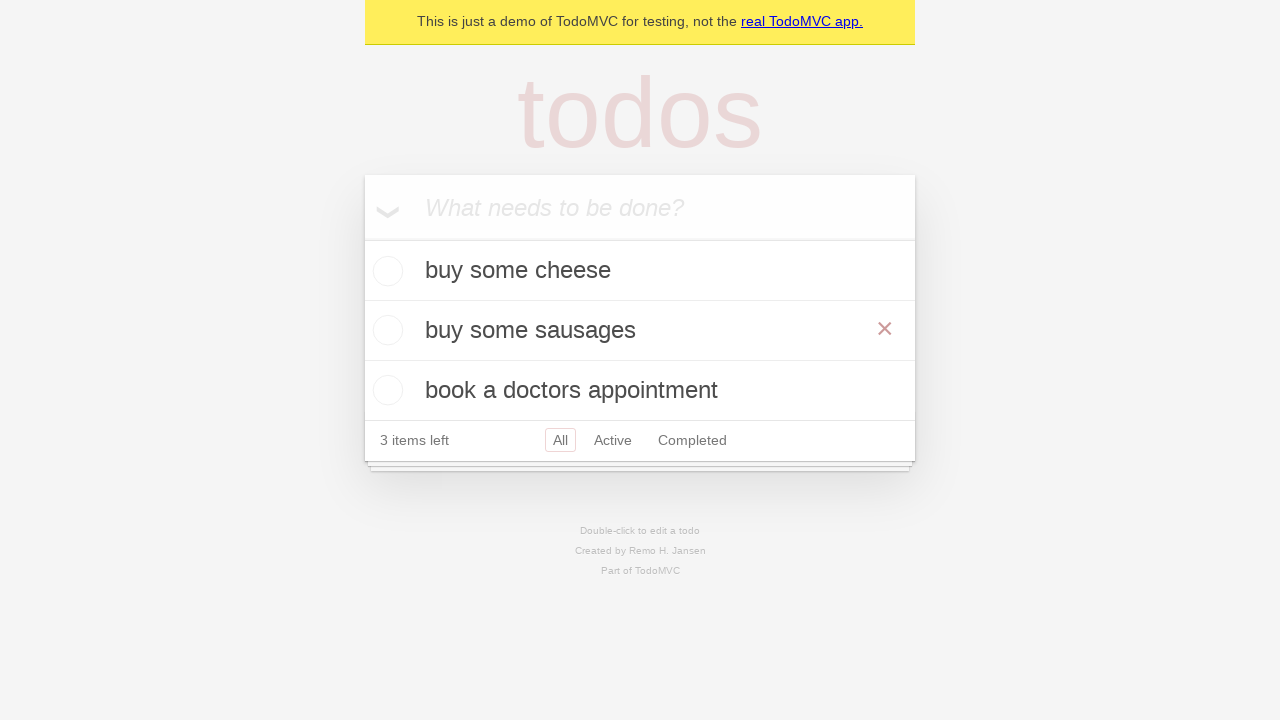